Tests checkbox functionality by checking and unchecking a single checkbox, then finding multiple checkboxes and selecting only the one with value "Option-3"

Starting URL: https://syntaxprojects.com/basic-checkbox-demo.php

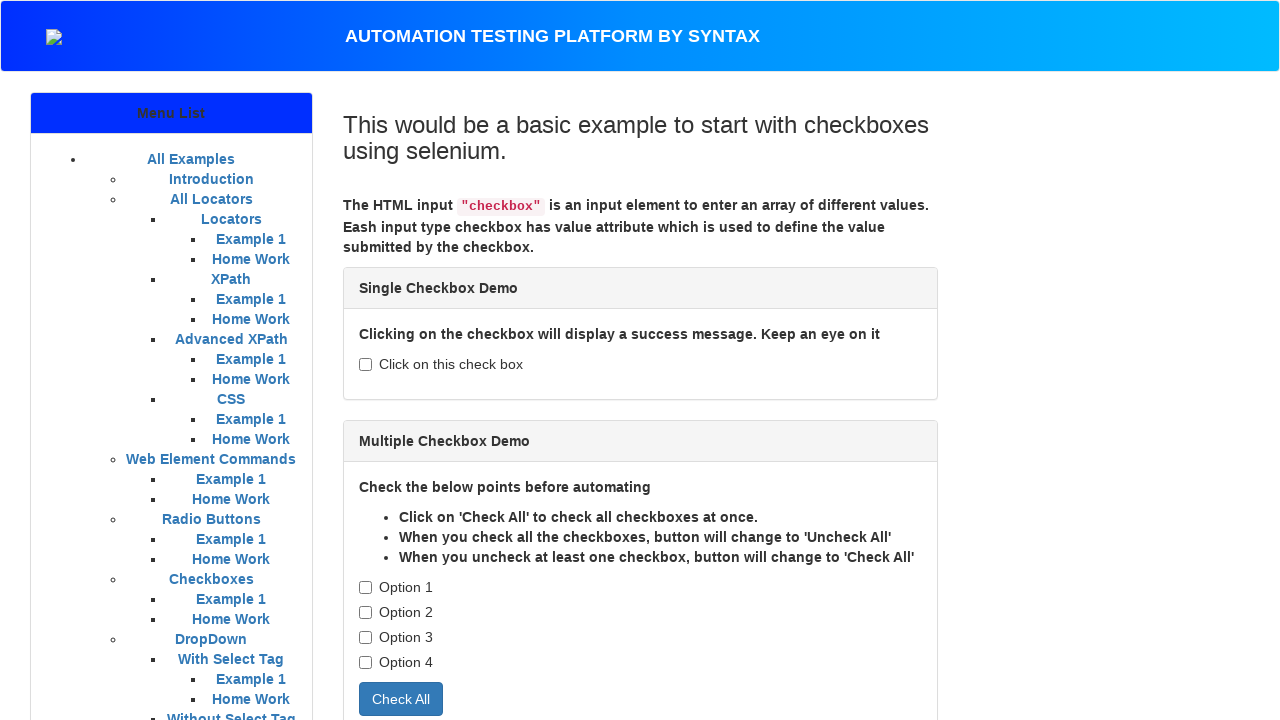

Located and clicked the single checkbox with id 'isAgeSelected' to check it at (365, 364) on input#isAgeSelected
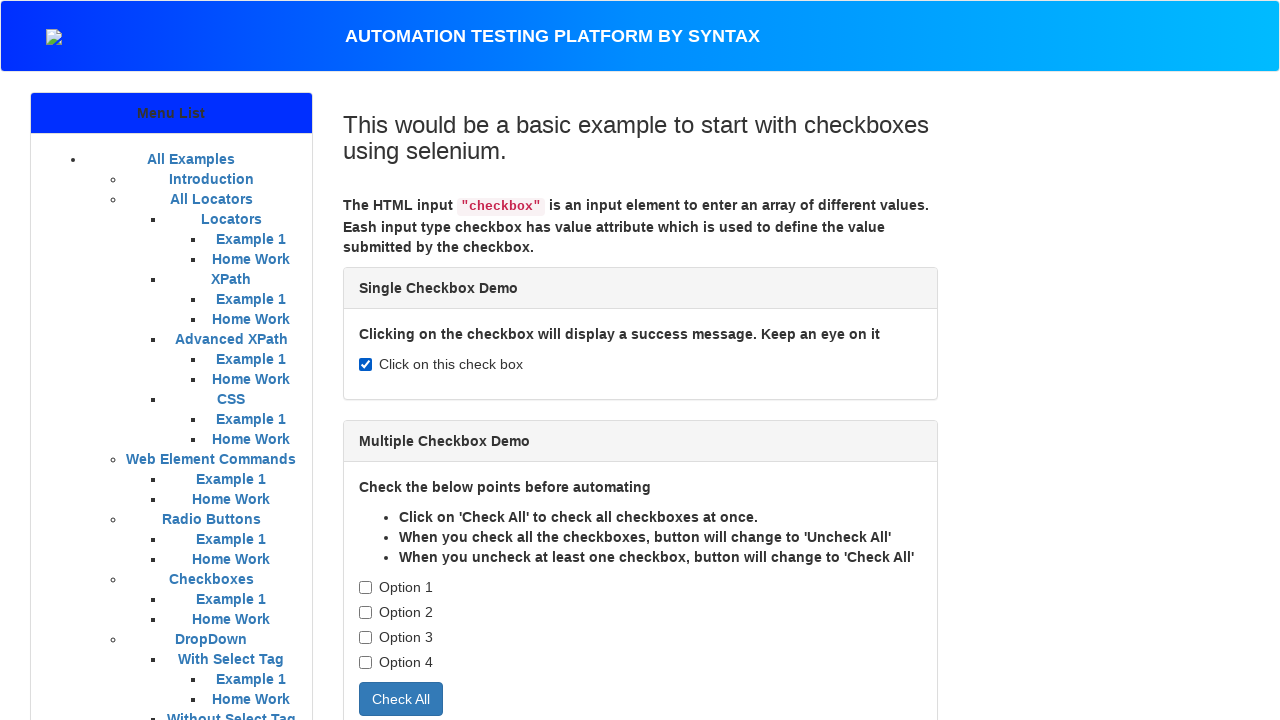

Waited 2000ms for checkbox interaction
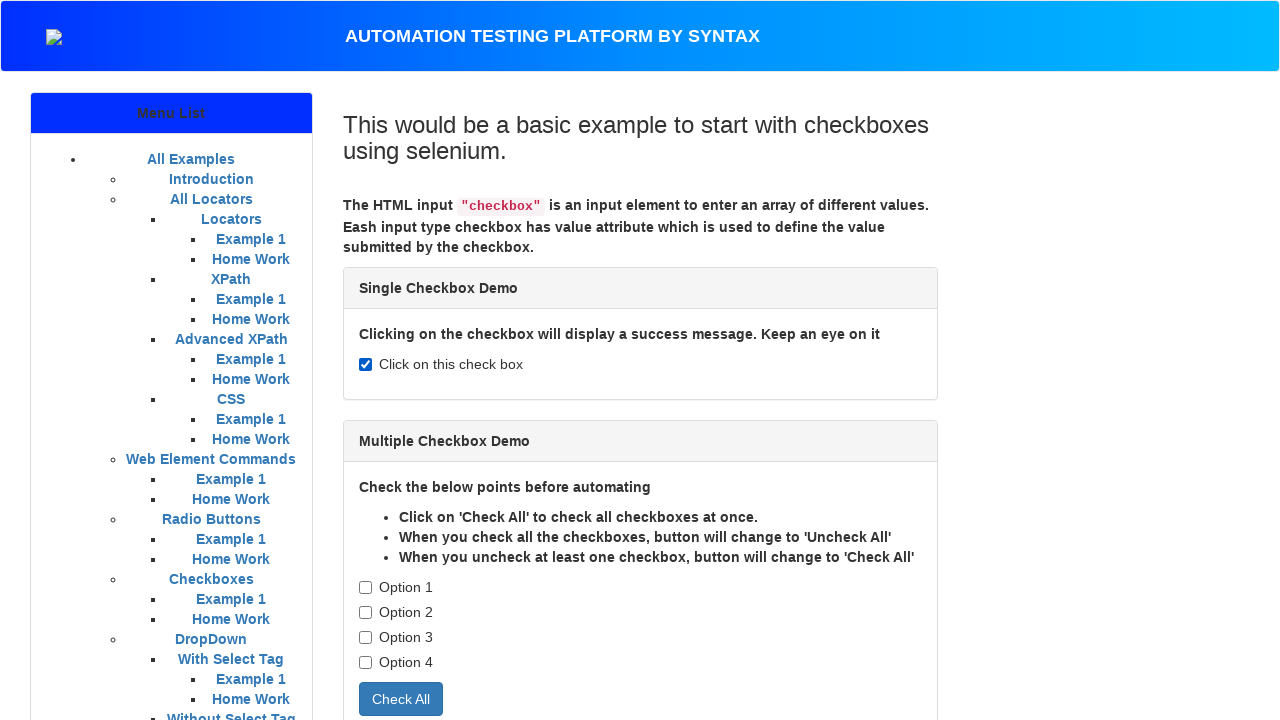

Clicked the checkbox again to uncheck it at (365, 364) on input#isAgeSelected
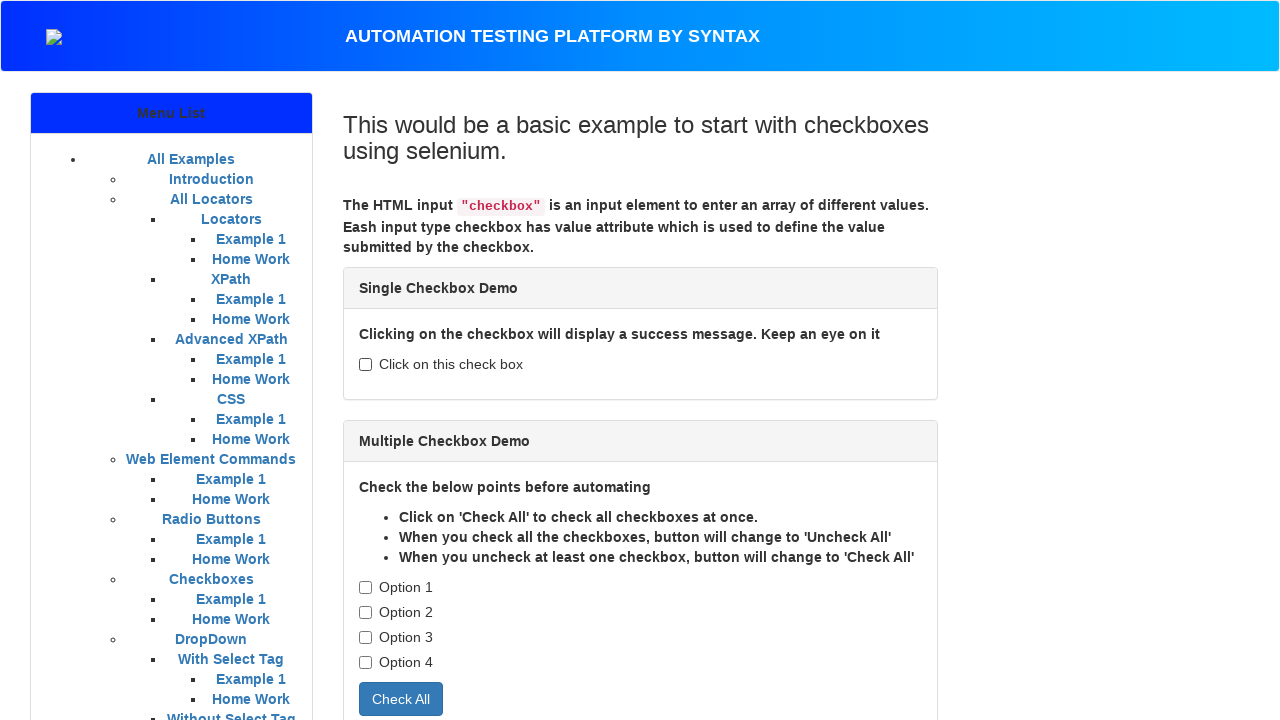

Located all checkboxes with class 'cb1-element'
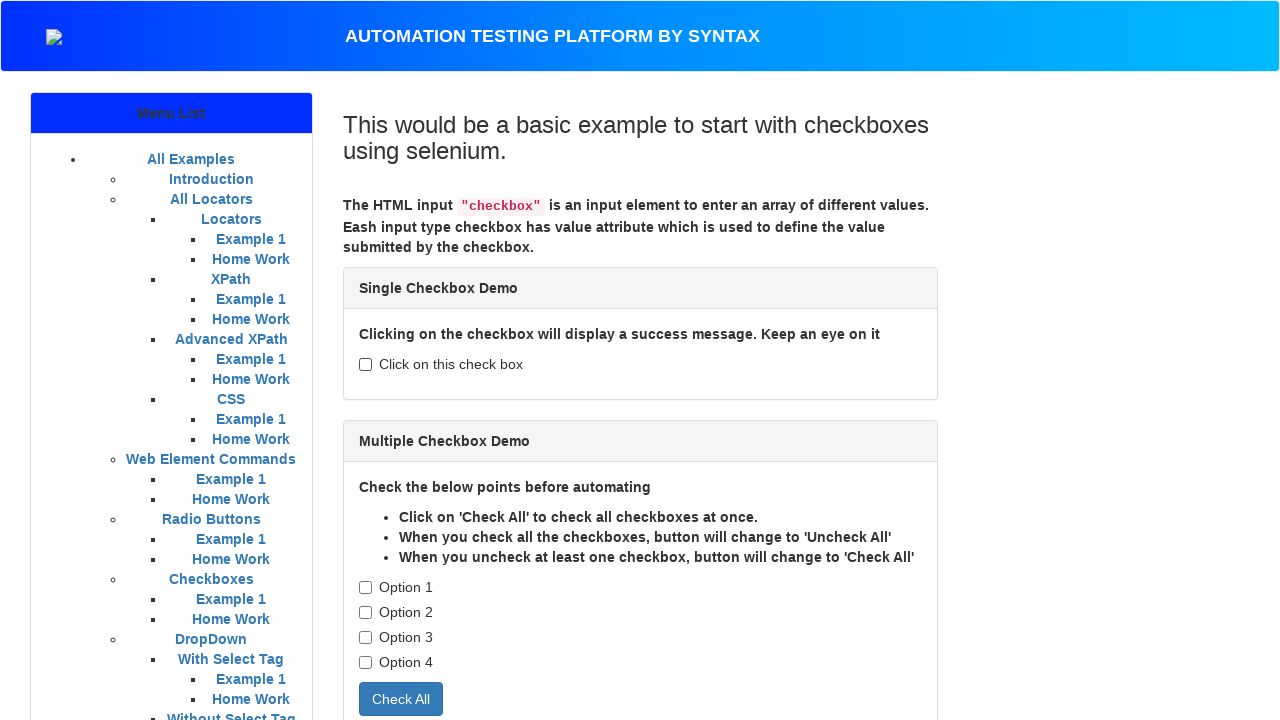

Found 4 checkboxes with class 'cb1-element'
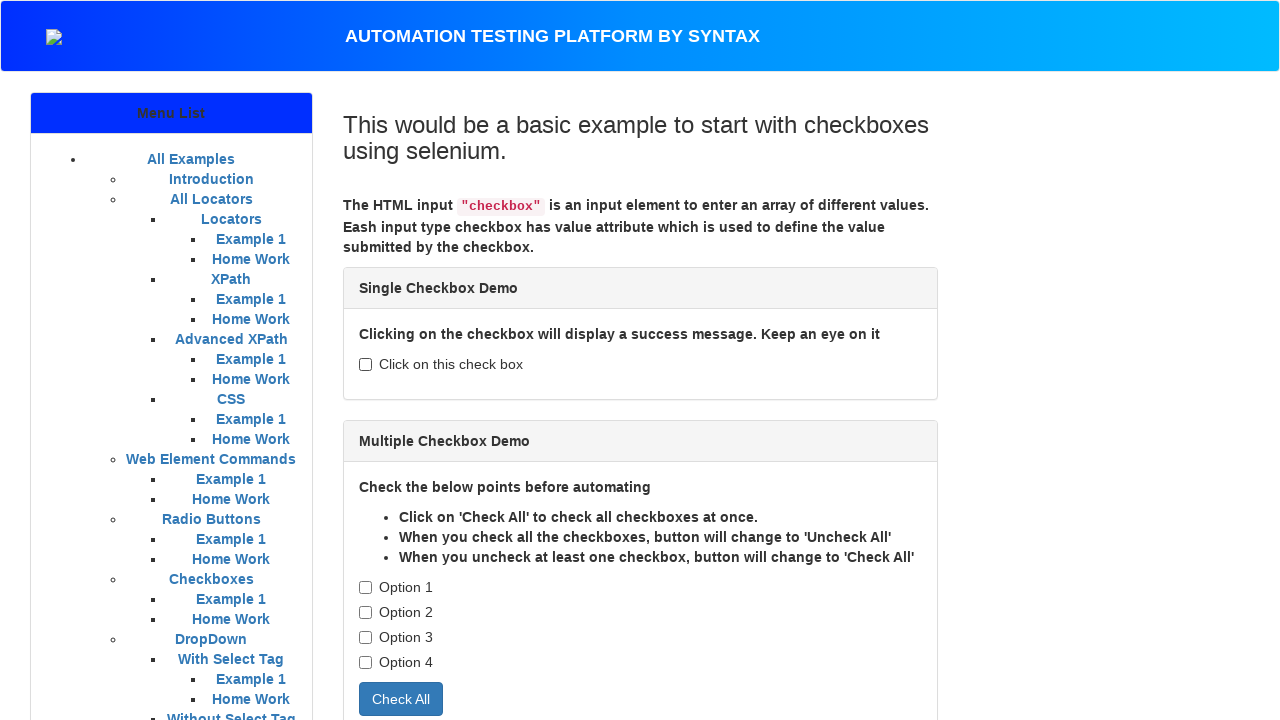

Retrieved value 'Option-1' from checkbox at index 0
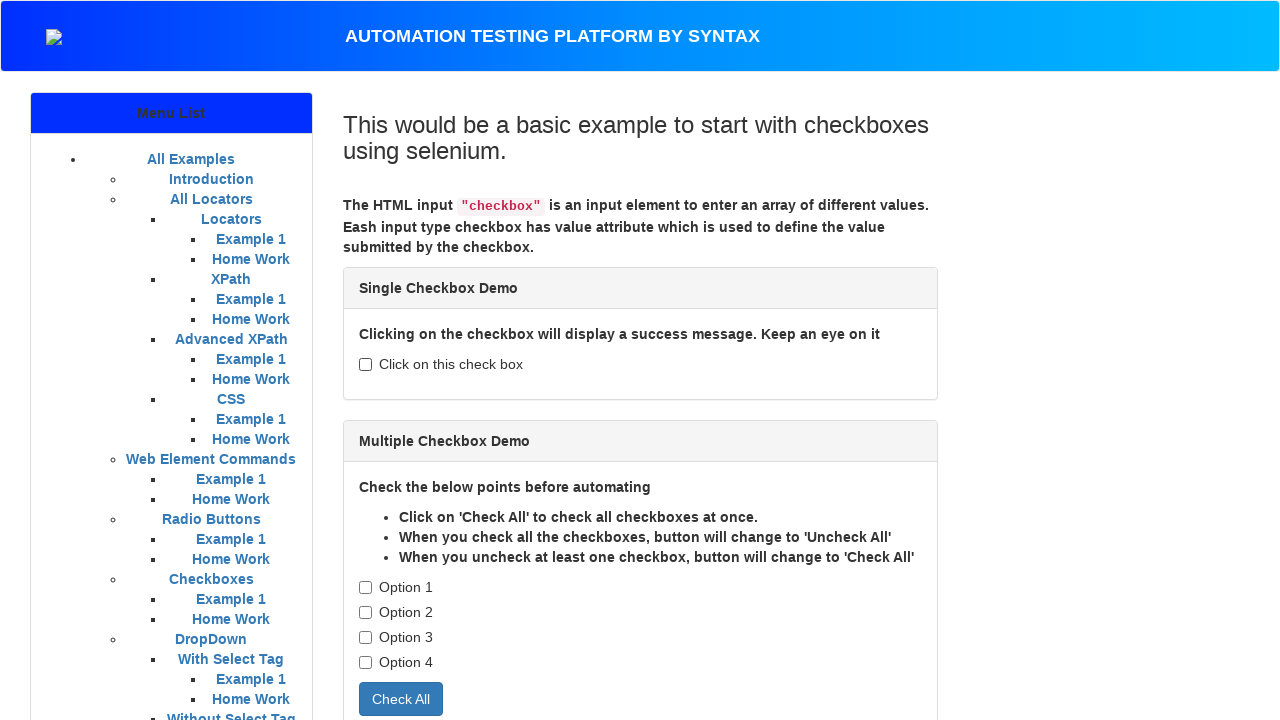

Retrieved value 'Option-2' from checkbox at index 1
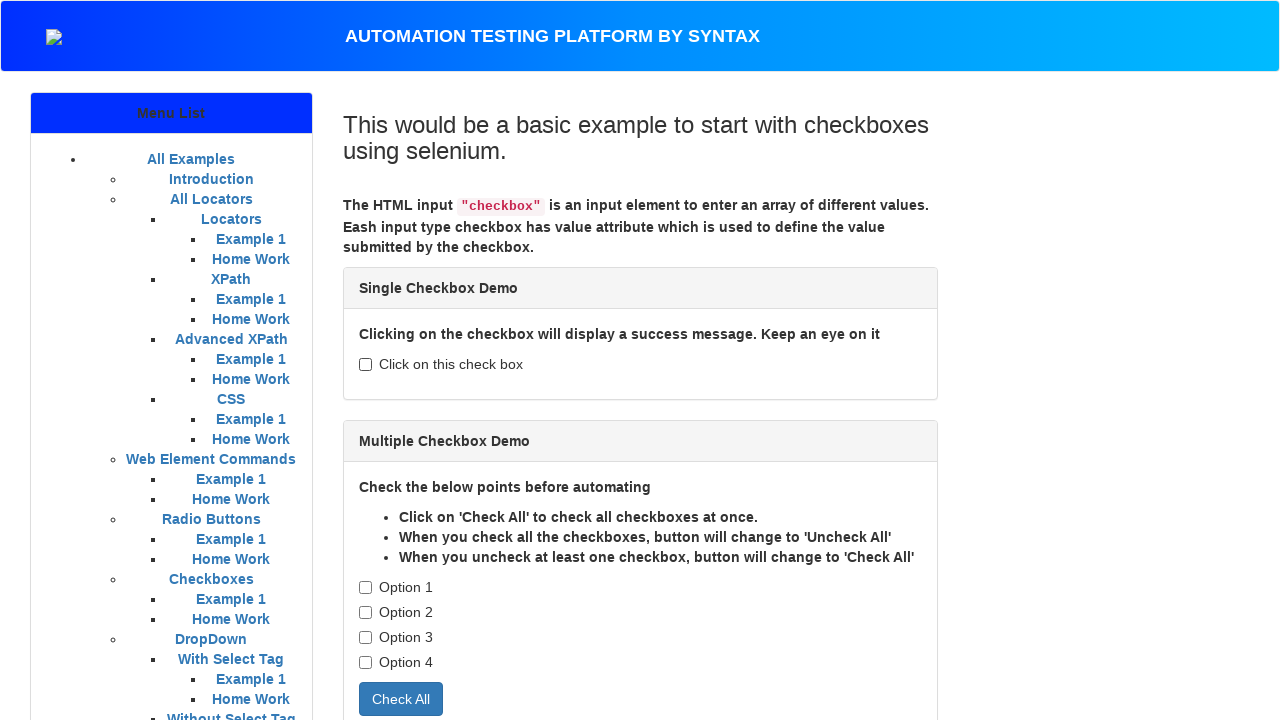

Retrieved value 'Option-3' from checkbox at index 2
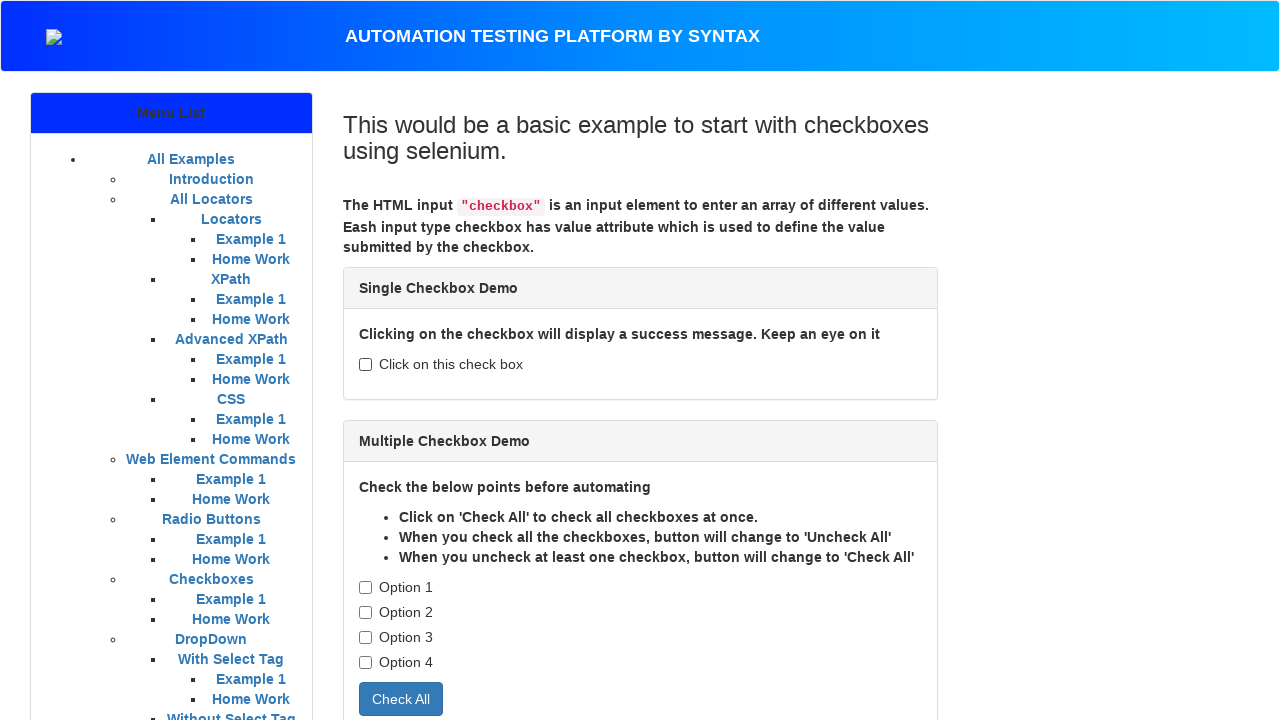

Clicked checkbox with value 'Option-3' (Option-3) at index 2 at (365, 637) on xpath=//input[@class='cb1-element'] >> nth=2
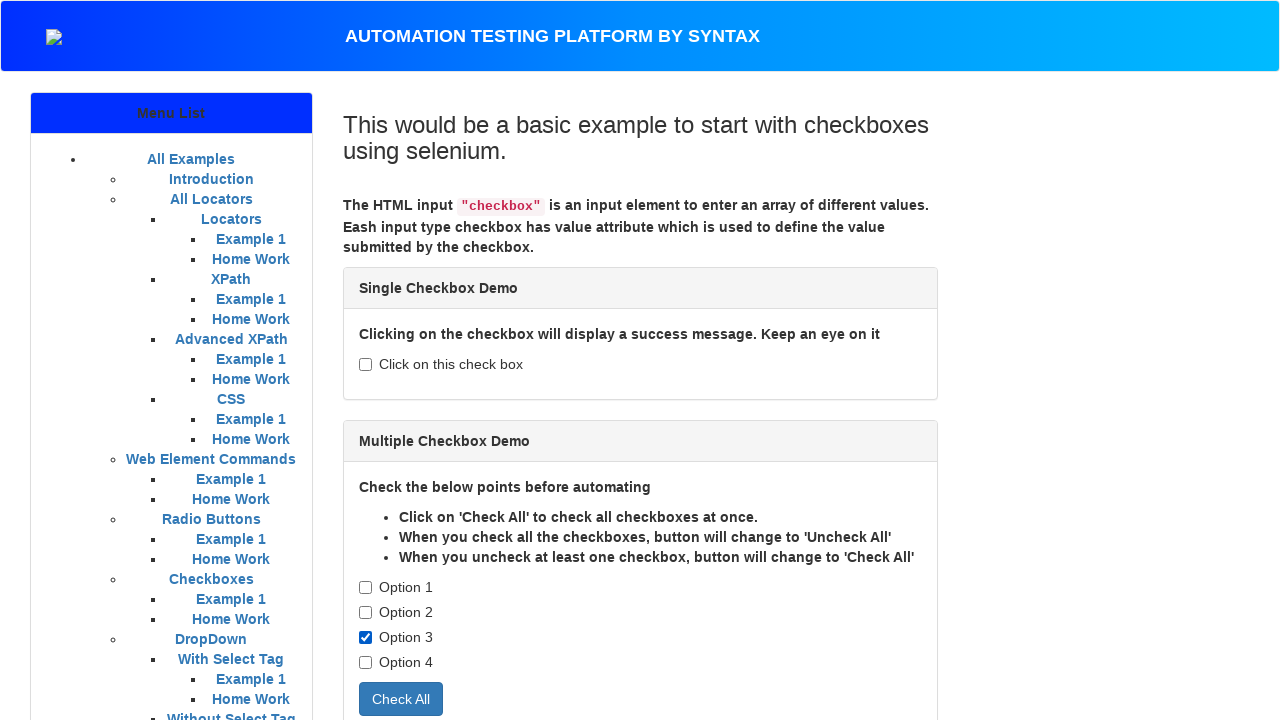

Retrieved value 'Option-4' from checkbox at index 3
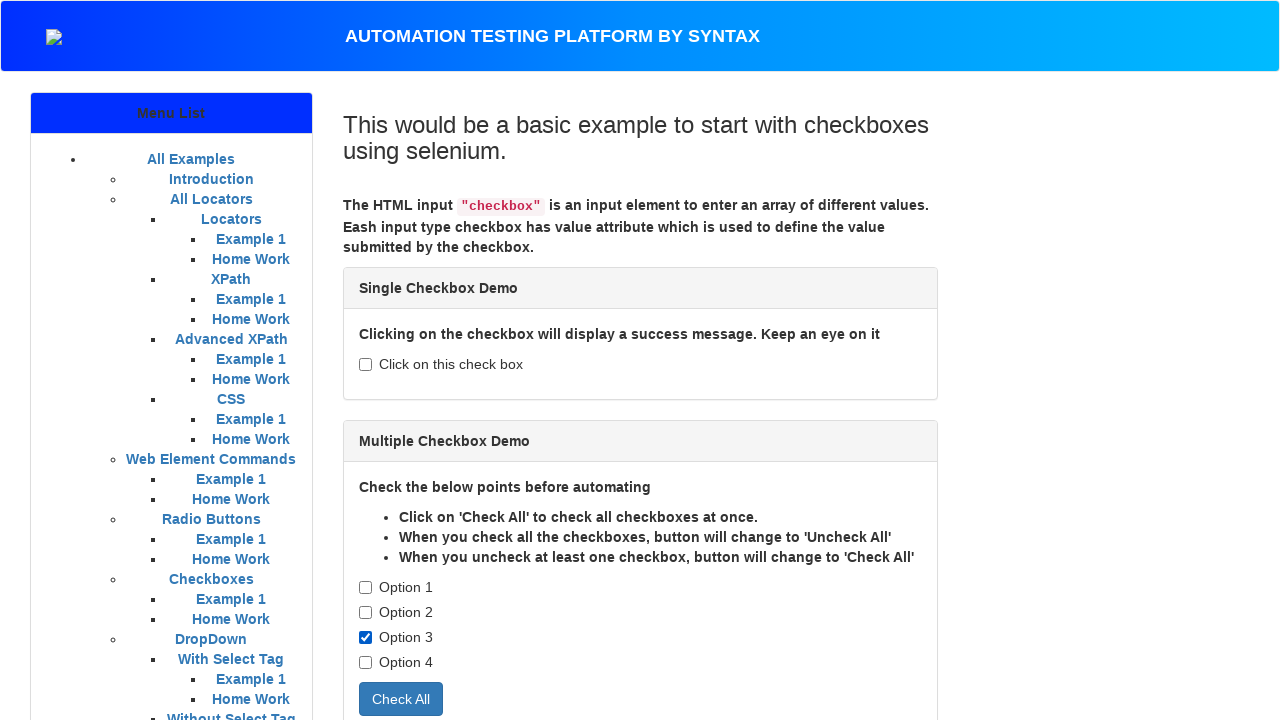

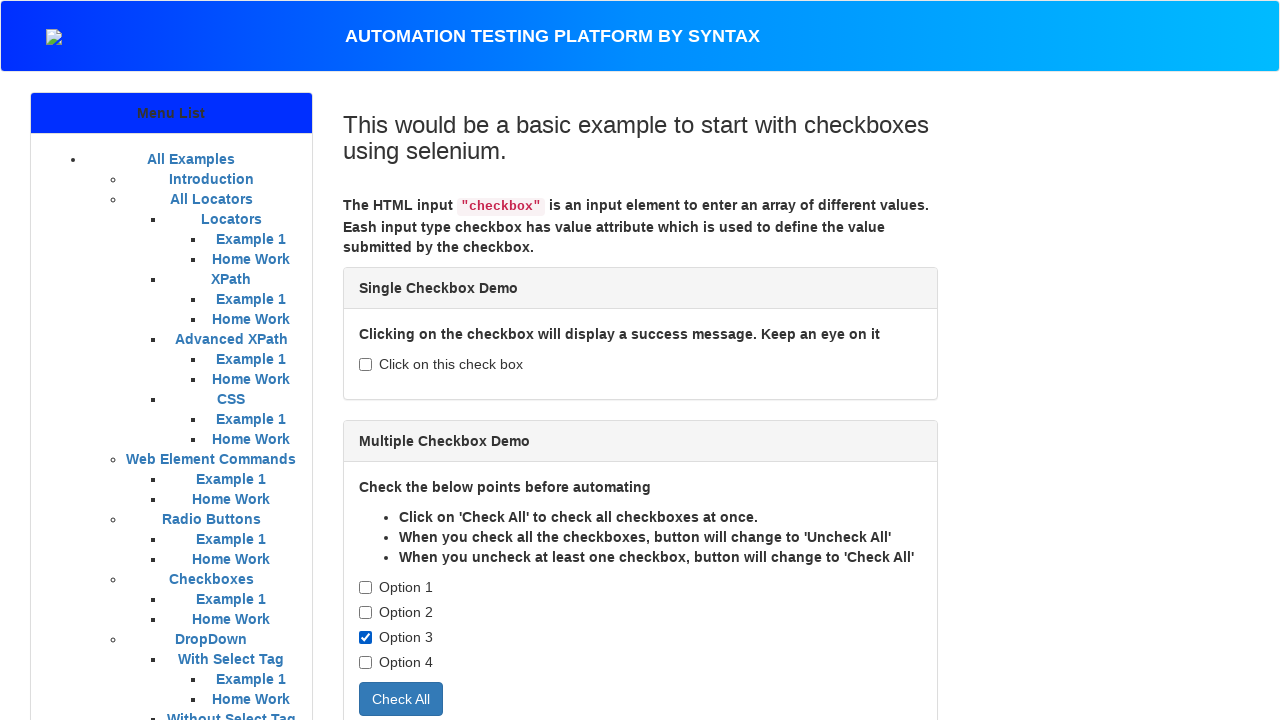